Navigates to W3Schools HTML tables page and verifies that the contact name for "Alfreds Futterkiste" company is "Maria Anders" in the table.

Starting URL: https://www.w3schools.com/html/html_tables.asp

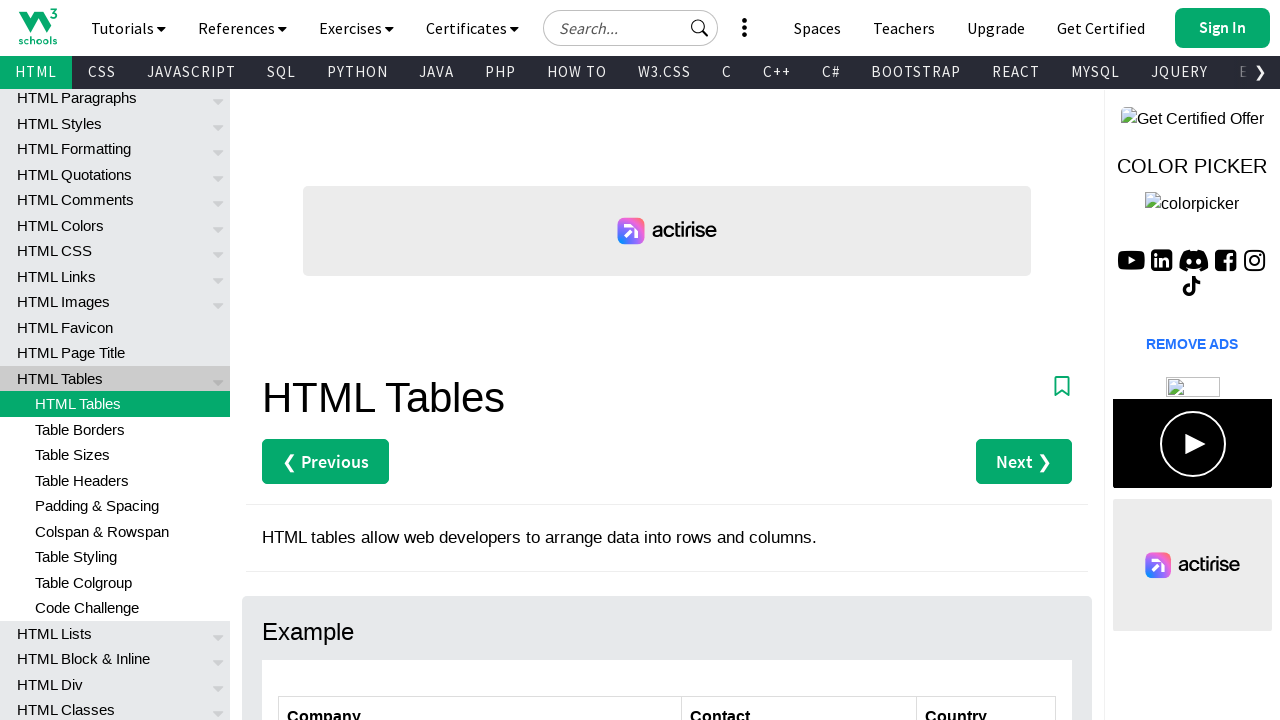

Waited for table to load on W3Schools HTML tables page
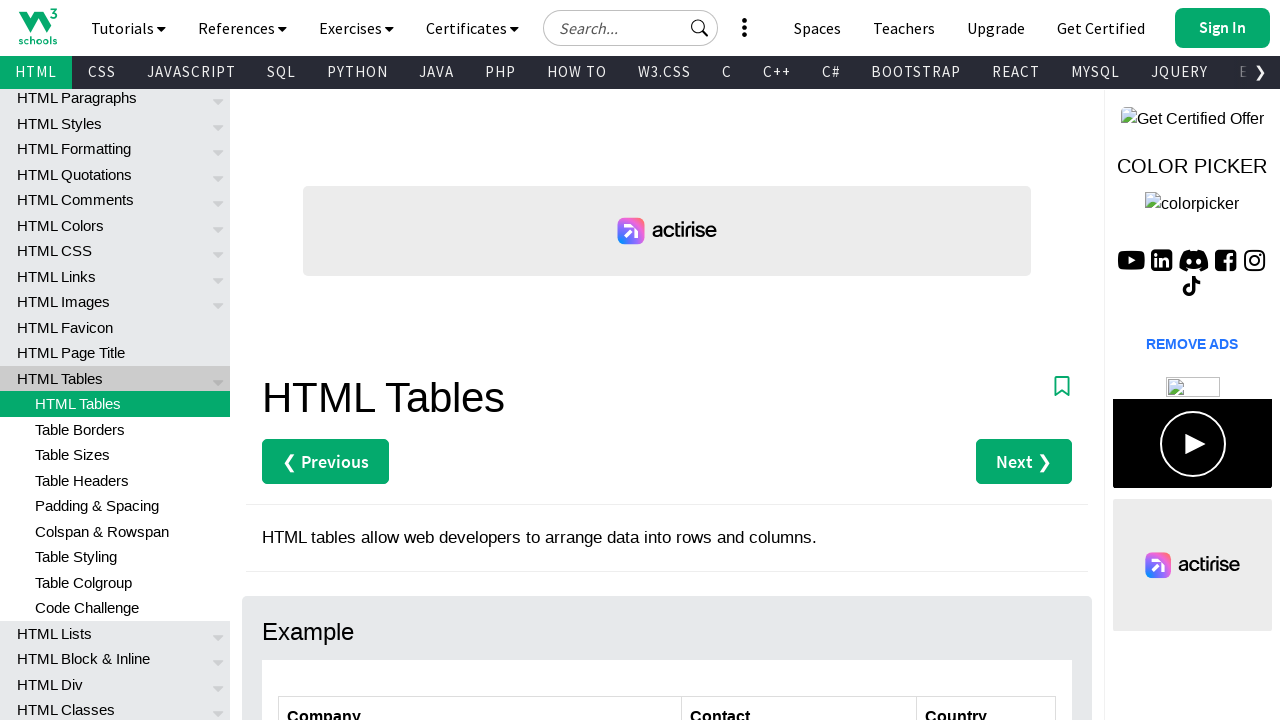

Located contact name cell for 'Alfreds Futterkiste' company
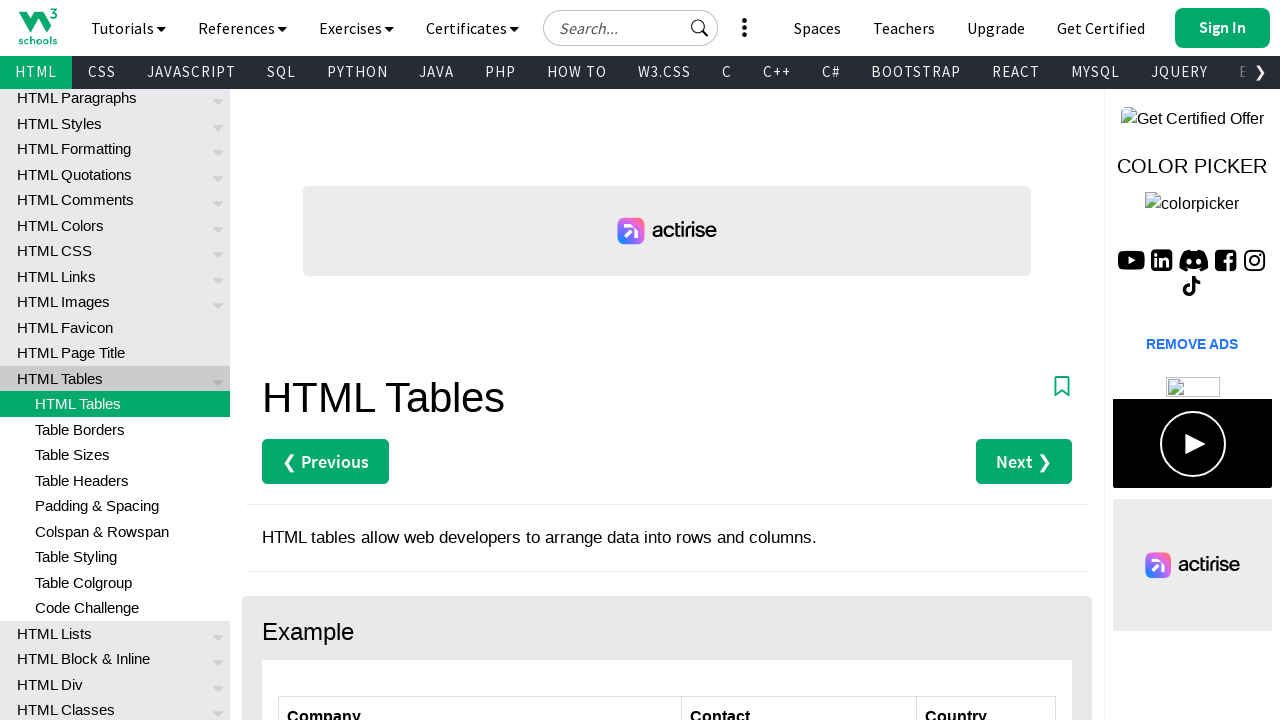

Verified that contact name for 'Alfreds Futterkiste' is 'Maria Anders'
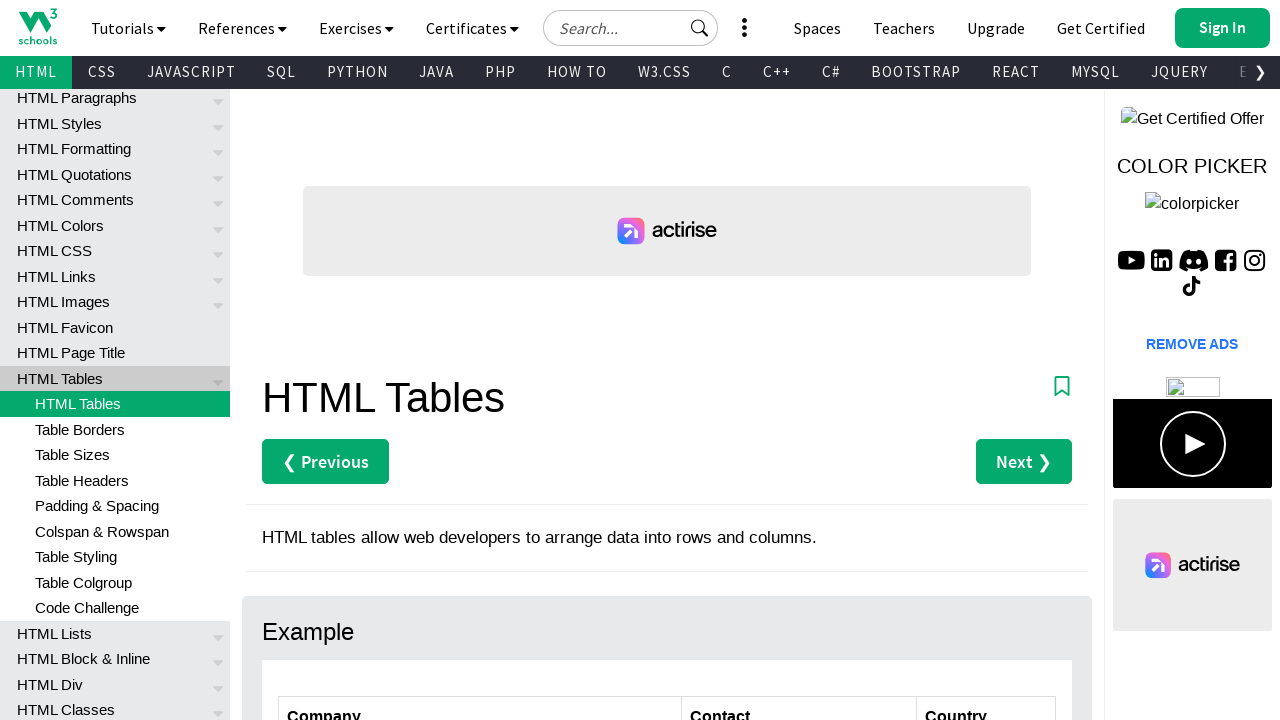

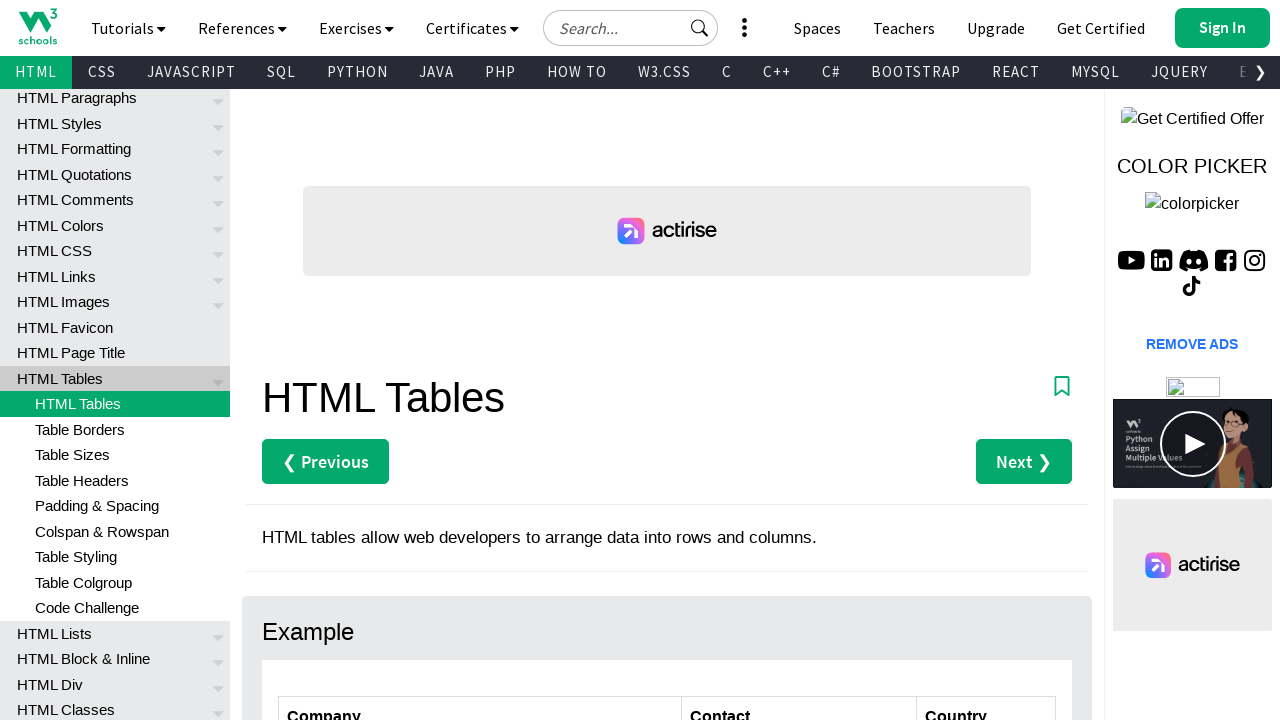